Tests navigation through a Selenium practice site by clicking on "Top Deals" and "Flight Booking" links, handling multiple browser windows/tabs, and clicking a pagination "Next" button on the page that has one.

Starting URL: https://rahulshettyacademy.com/seleniumPractise/#/

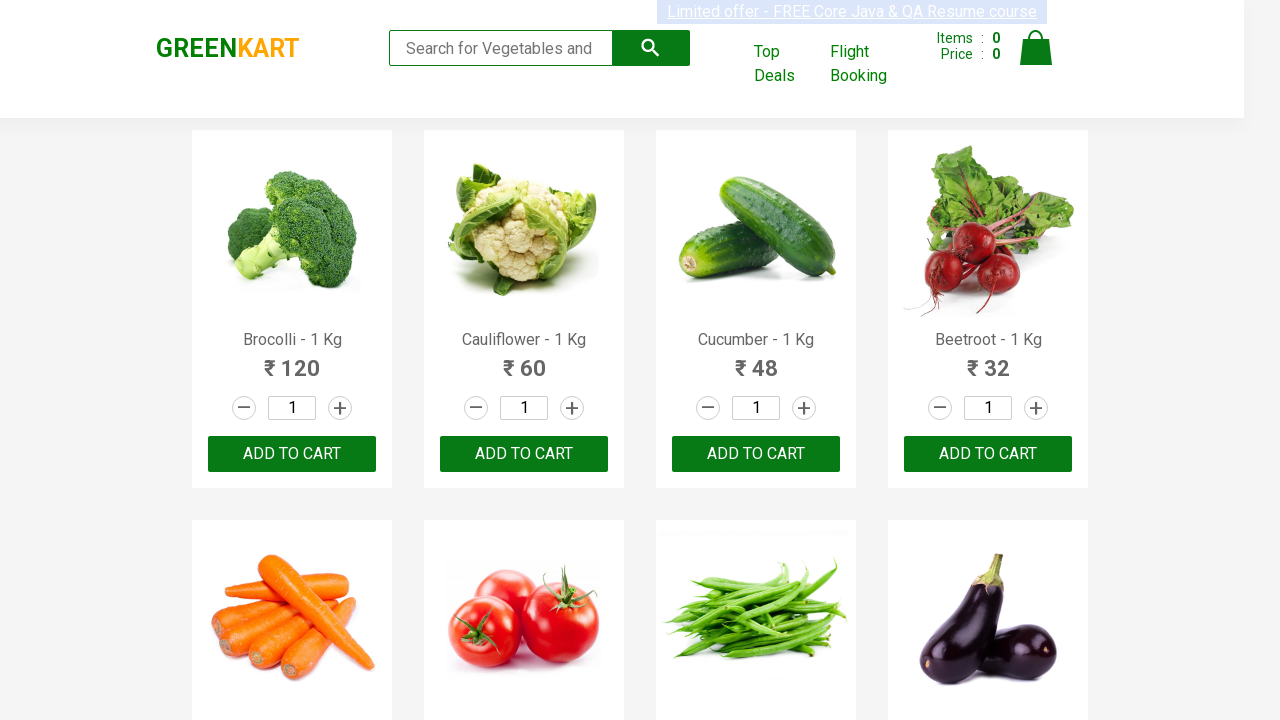

Clicked 'Top Deals' link to open new tab at (787, 64) on text=Top Deals
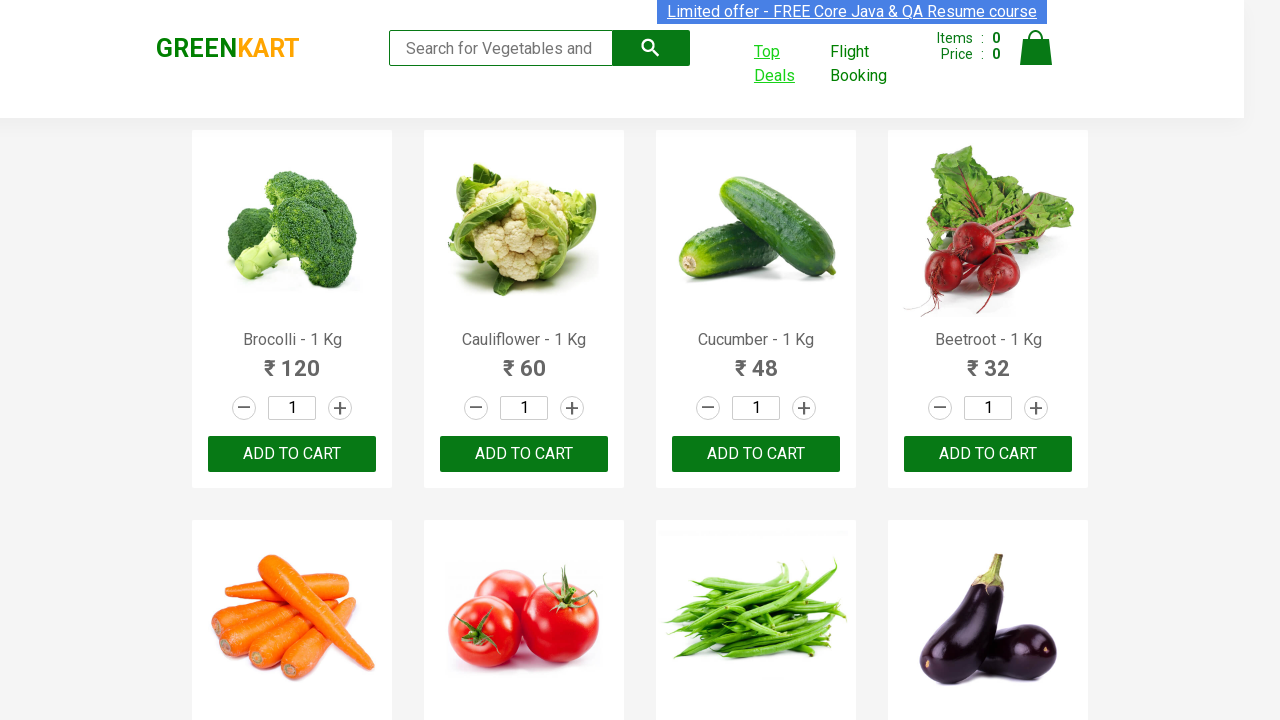

Top Deals page loaded
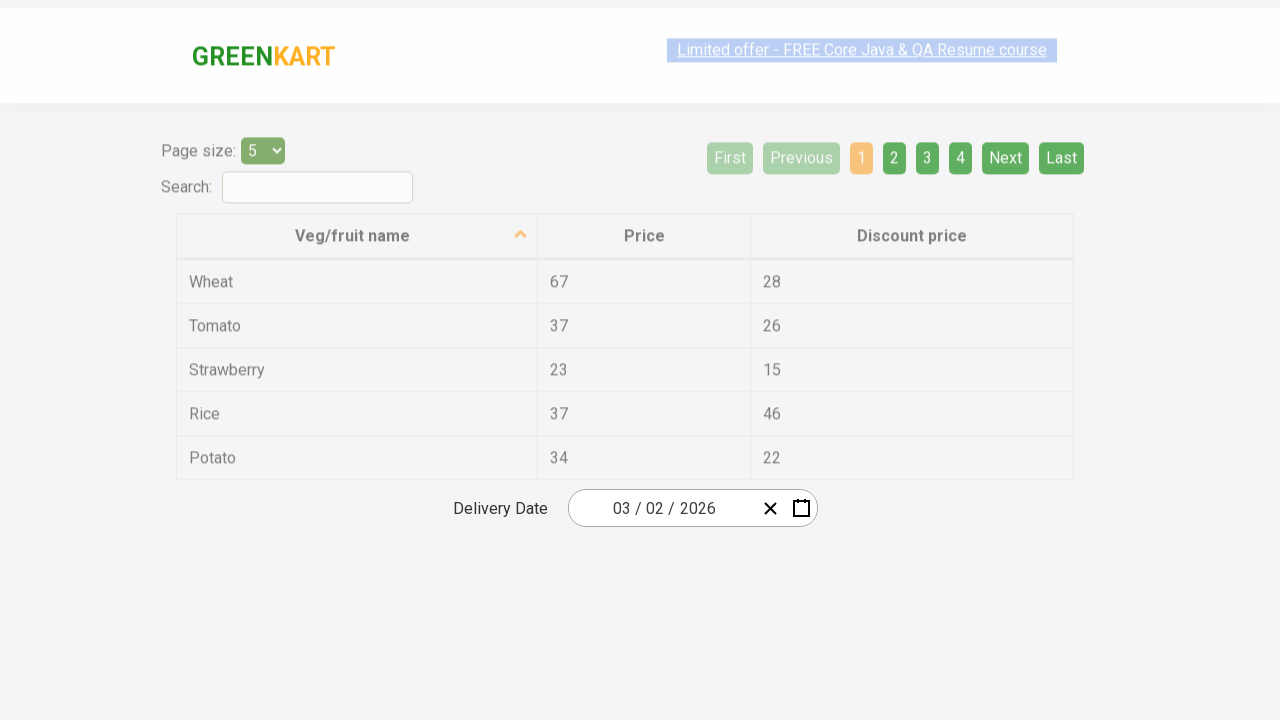

Clicked 'Flight Booking' link to open new tab at (876, 64) on text=Flight Booking
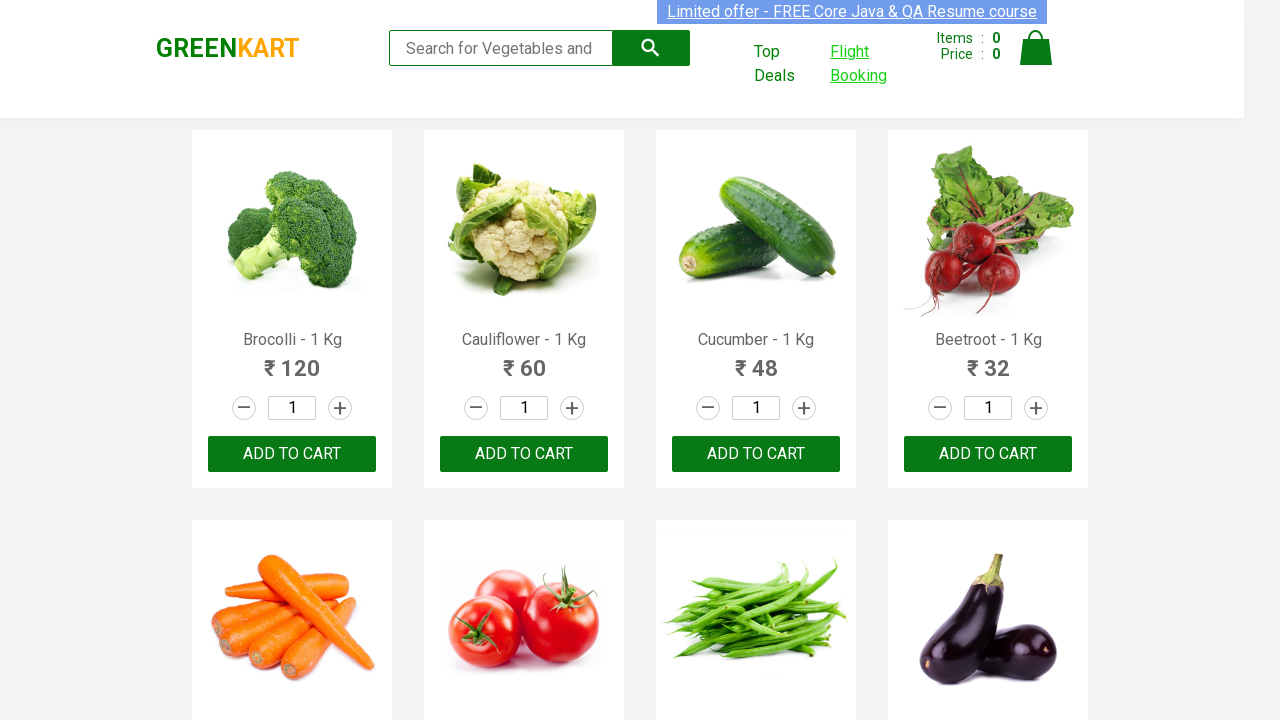

Flight Booking page loaded
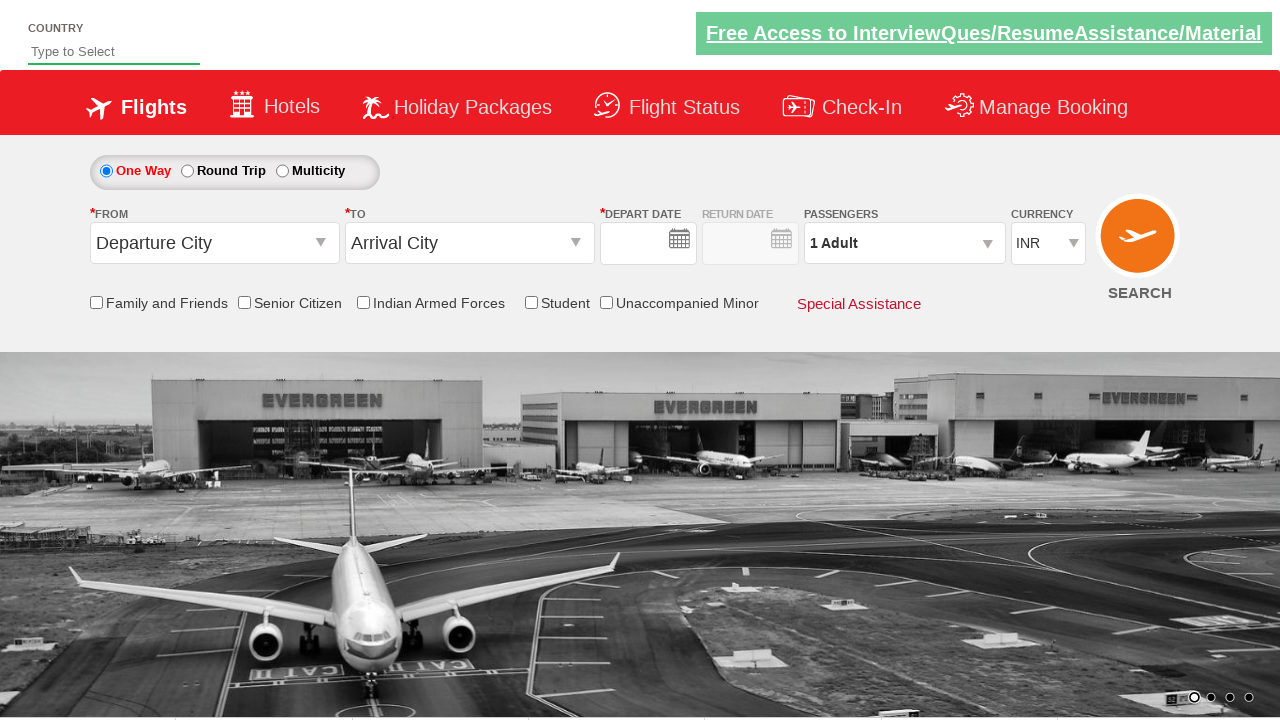

Retrieved all 3 pages from context
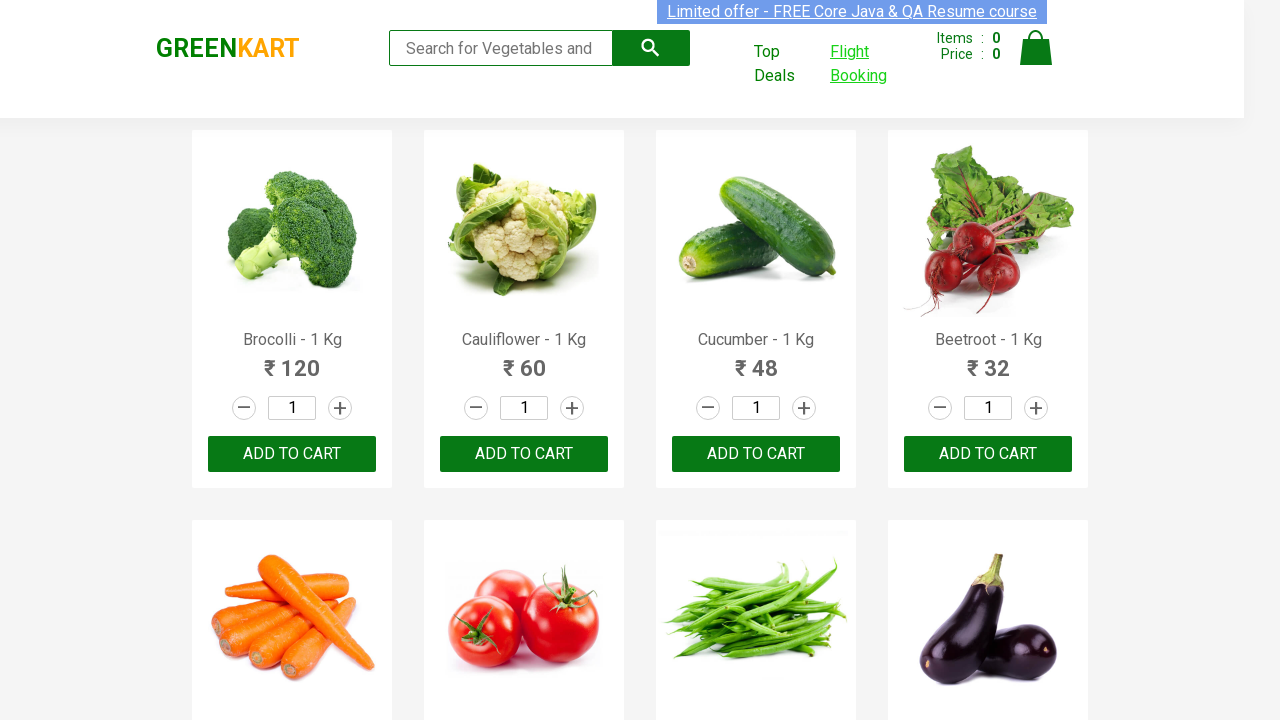

Found and clicked 'Next' pagination button at (1006, 134) on xpath=//li//a[@aria-label='Next']
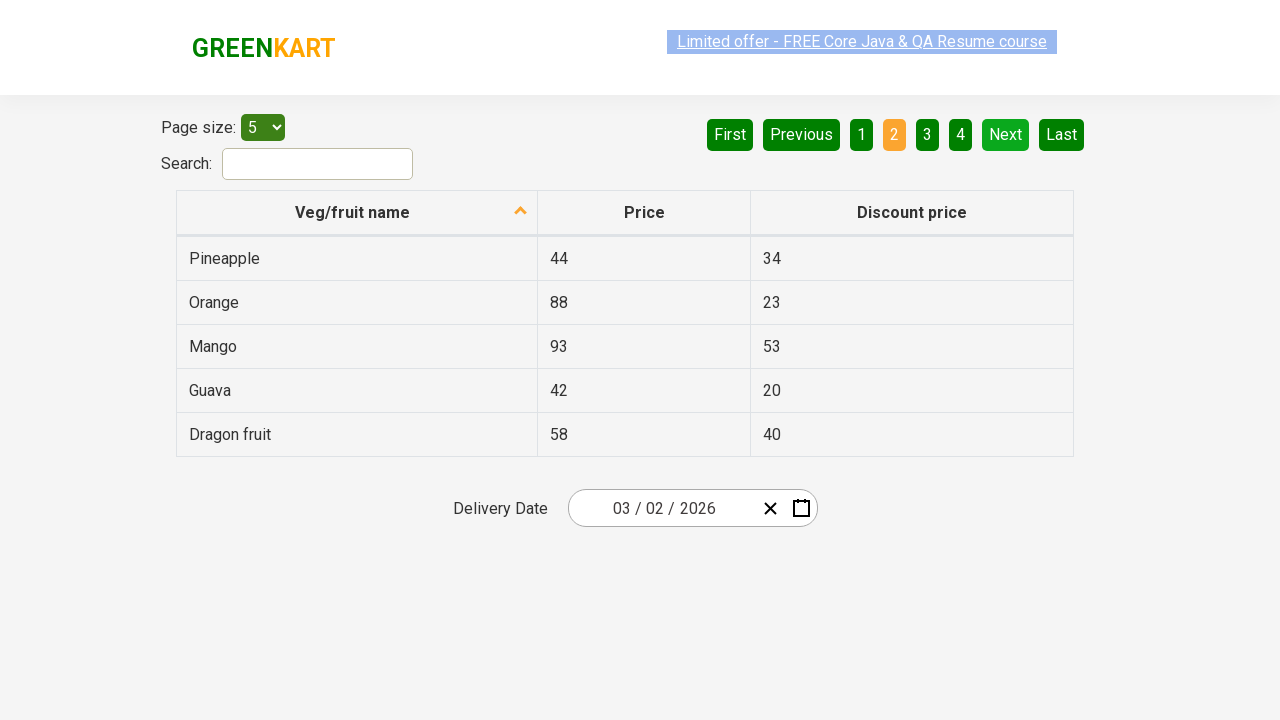

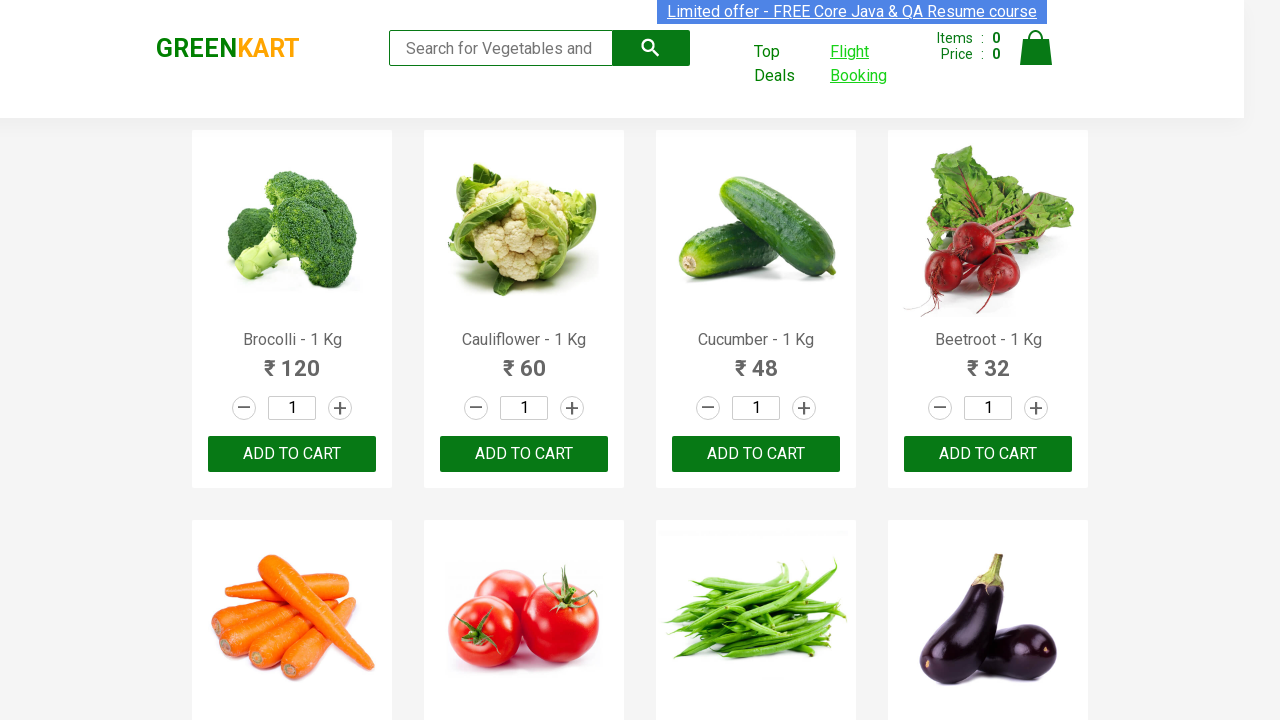